Tests browser window manipulation by navigating to mobile Baidu and maximizing the browser window

Starting URL: http://m.baidu.com

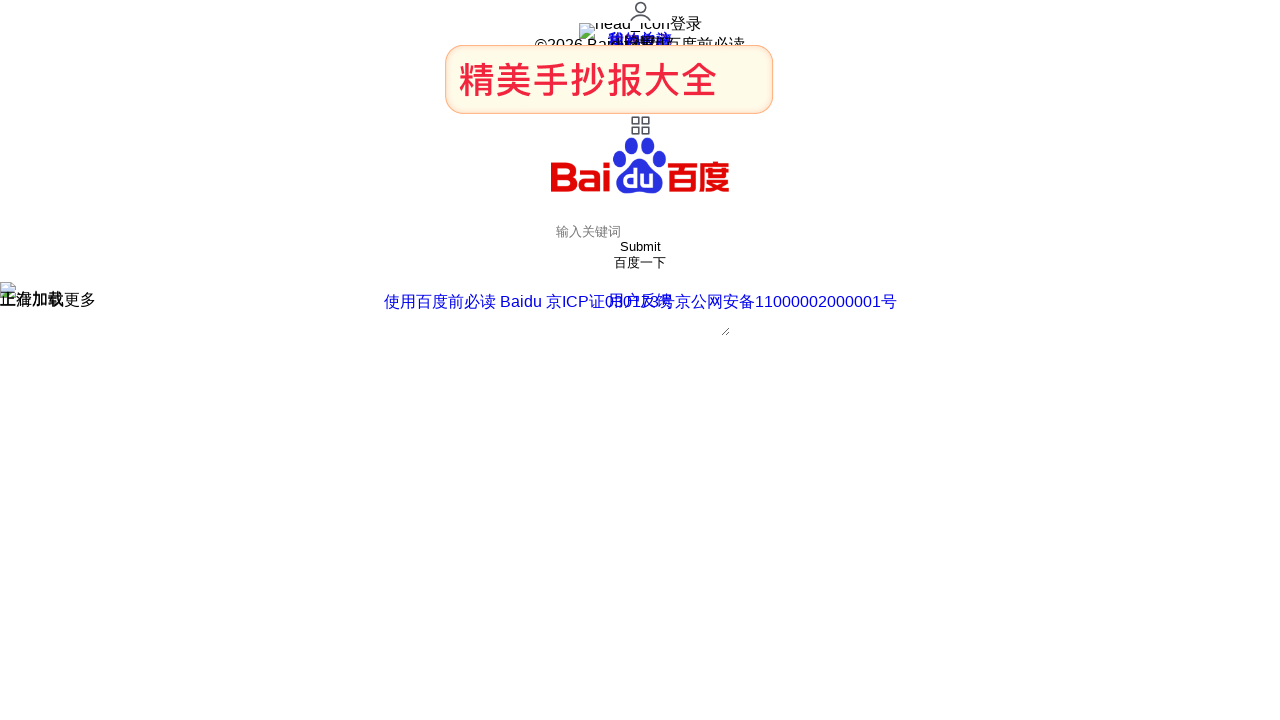

Set browser viewport to 1920x1080
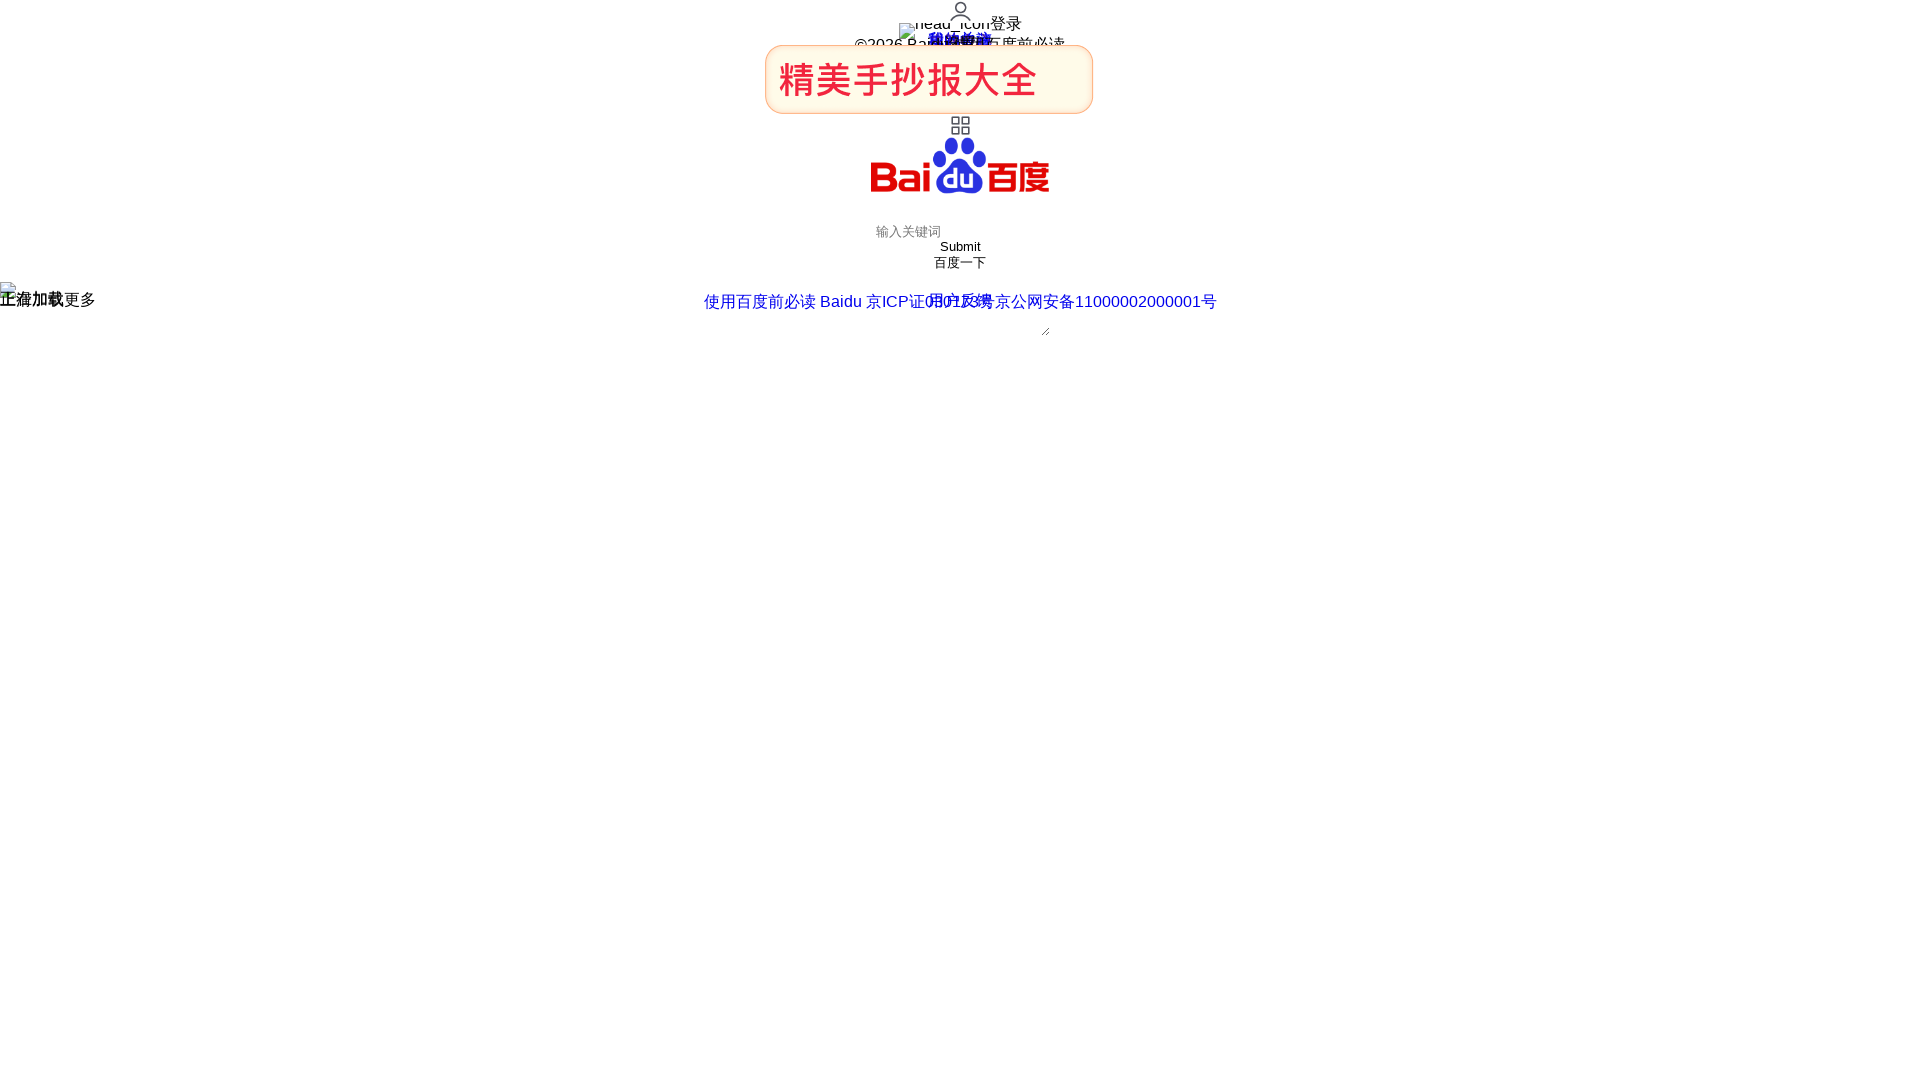

Waited for page to fully load (domcontentloaded)
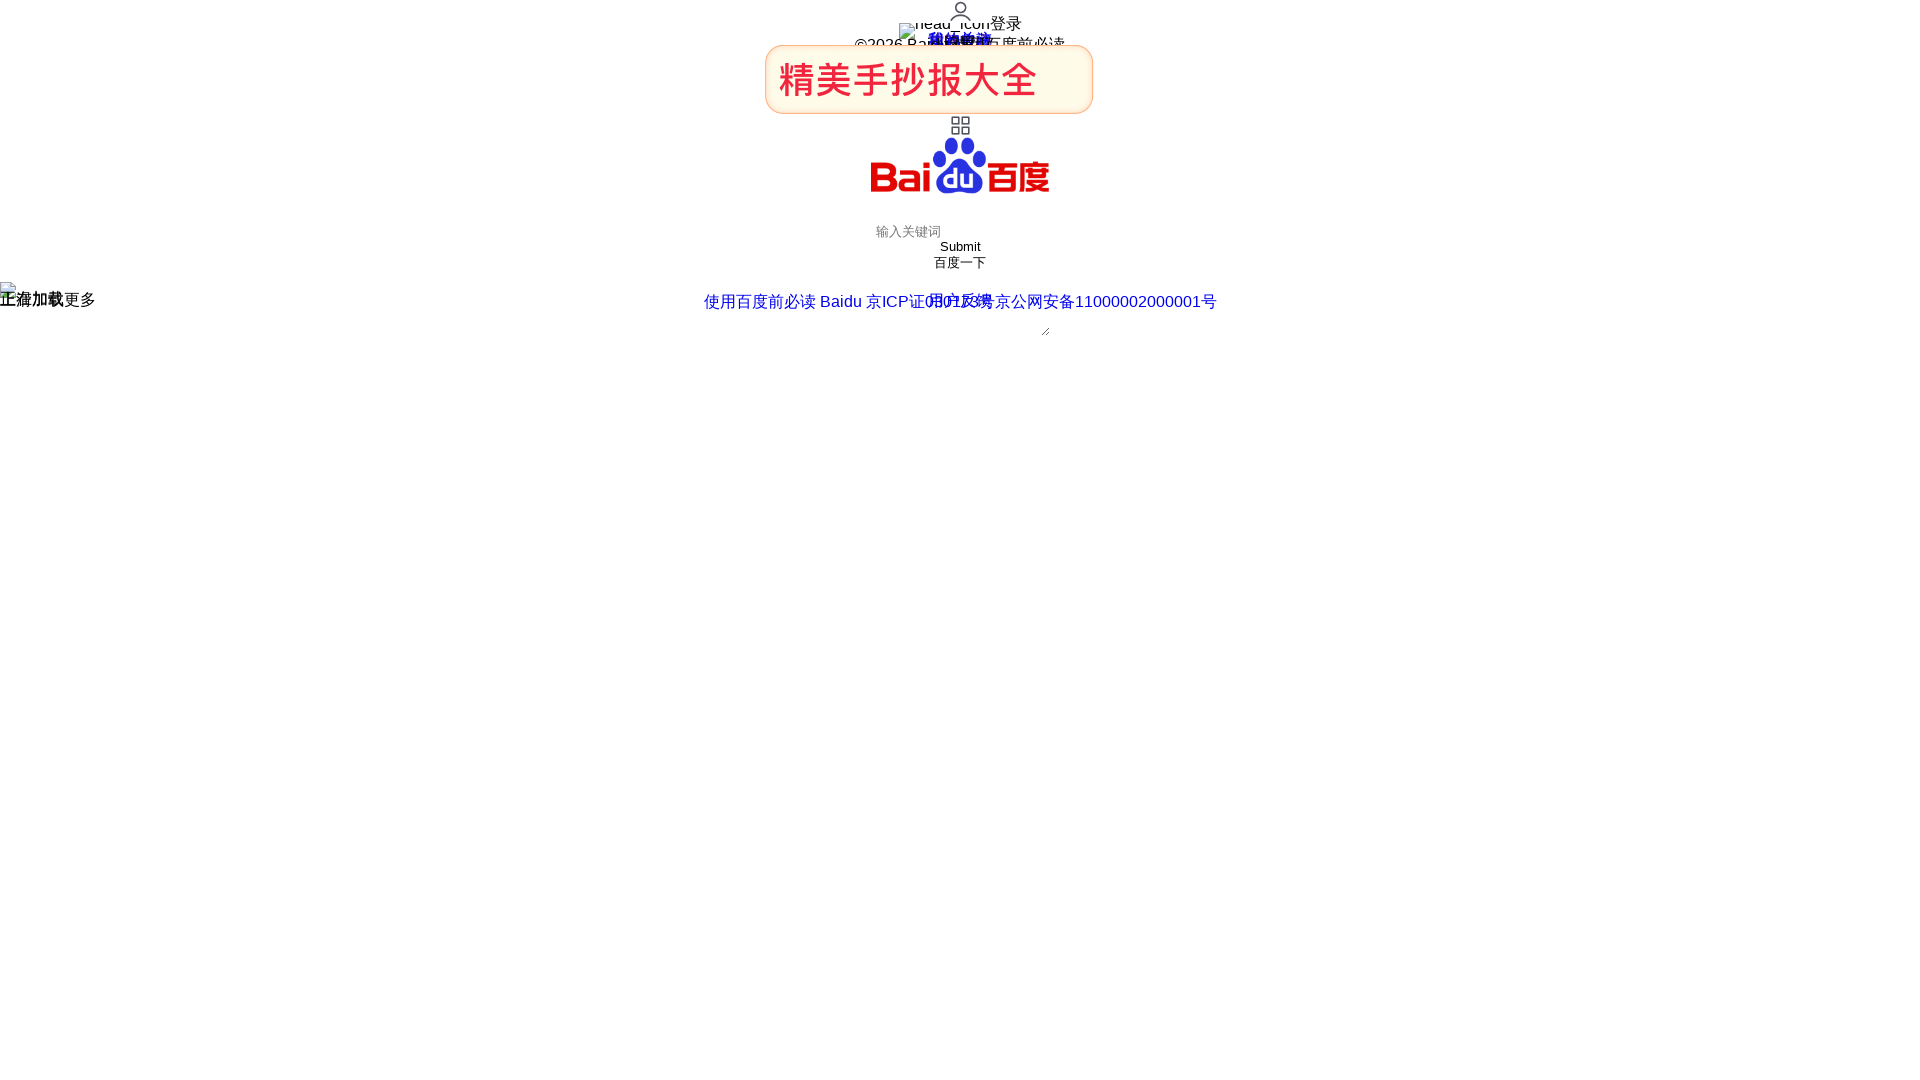

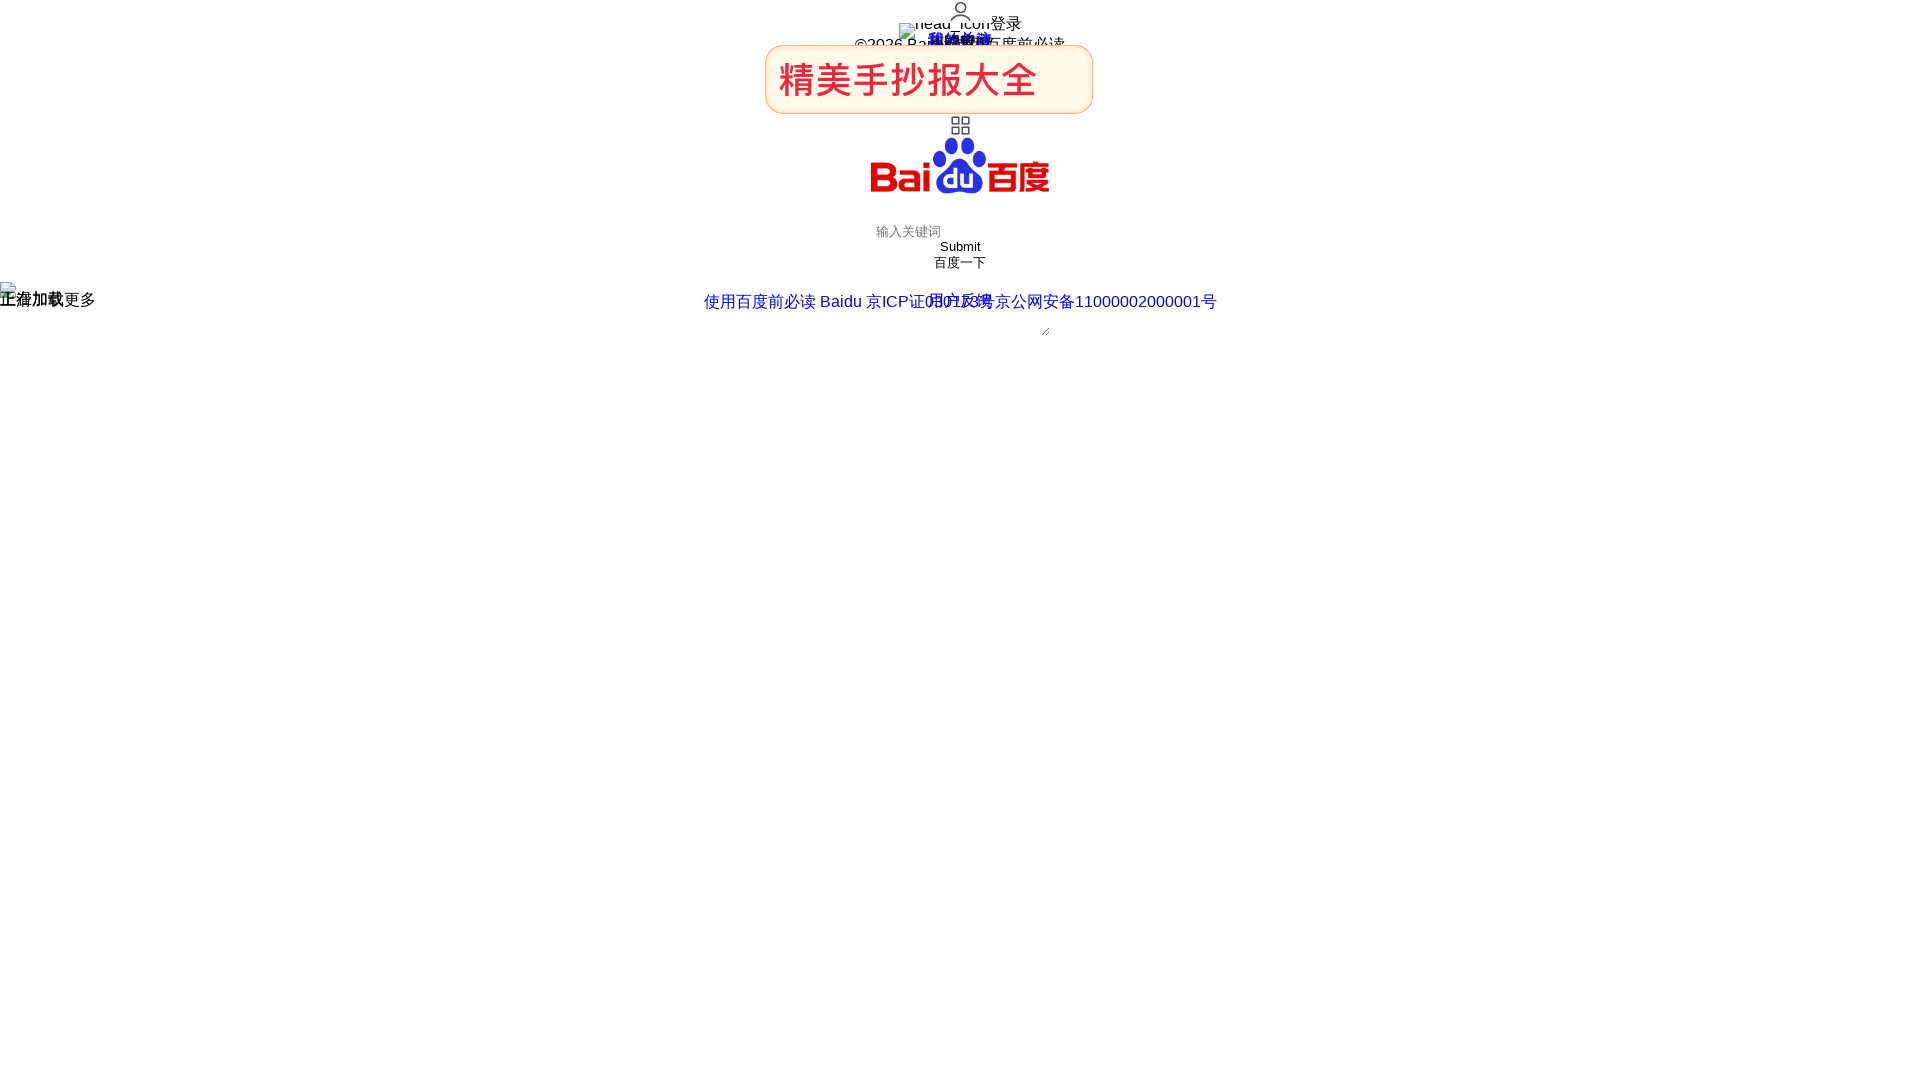